Tests subtraction calculation by selecting Subtract operation, entering two numbers, and clicking calculate

Starting URL: https://testsheepnz.github.io/BasicCalculator.html

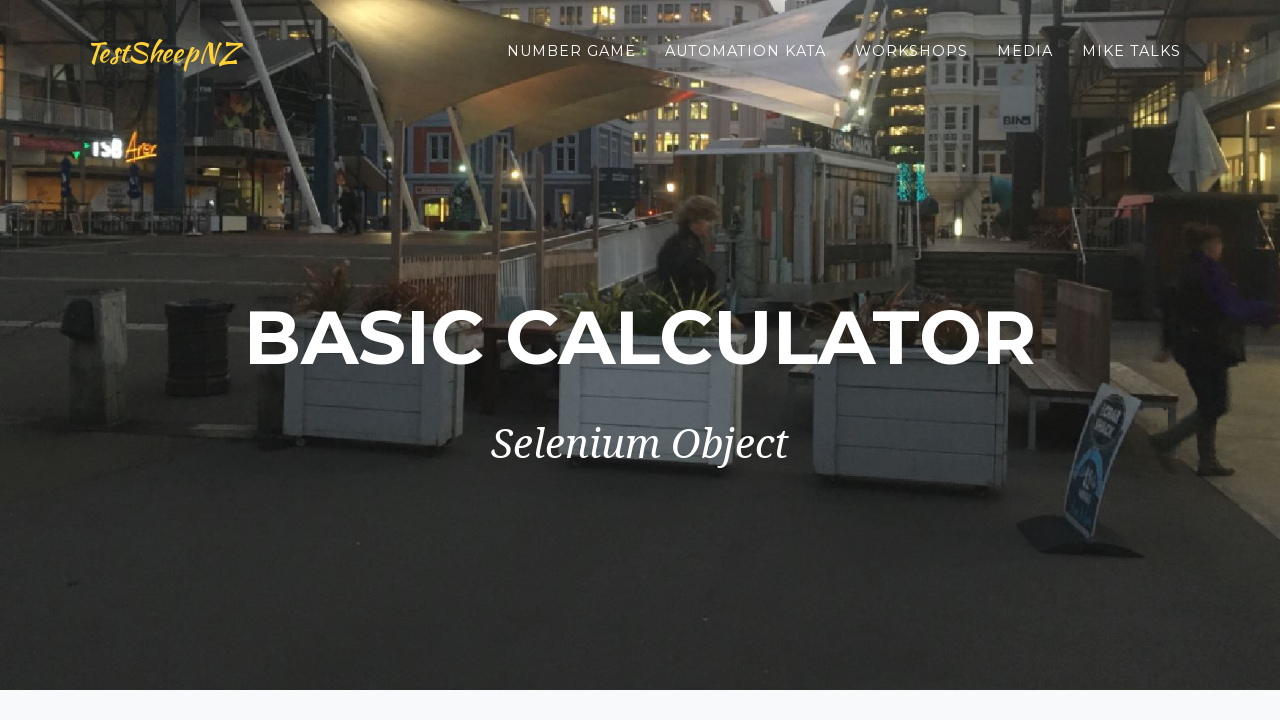

Selected 'Subtract' operation from dropdown on #selectOperationDropdown
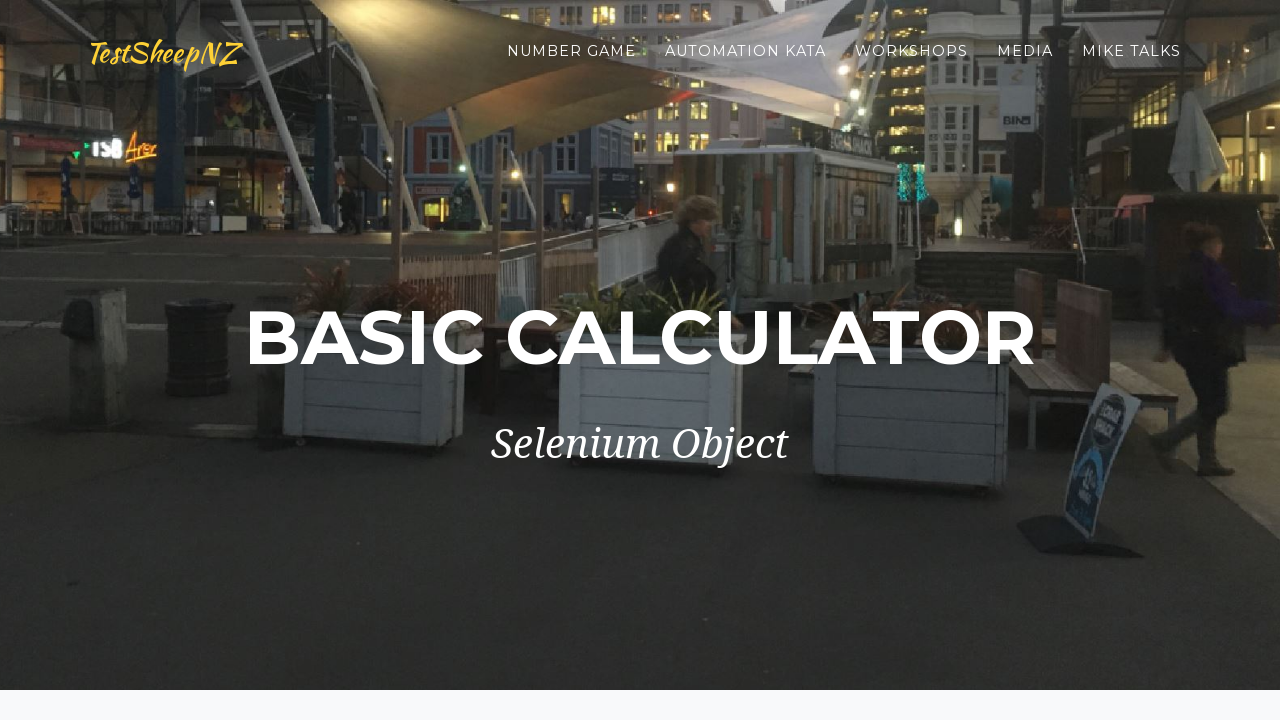

Entered first number '3' in number1Field on #number1Field
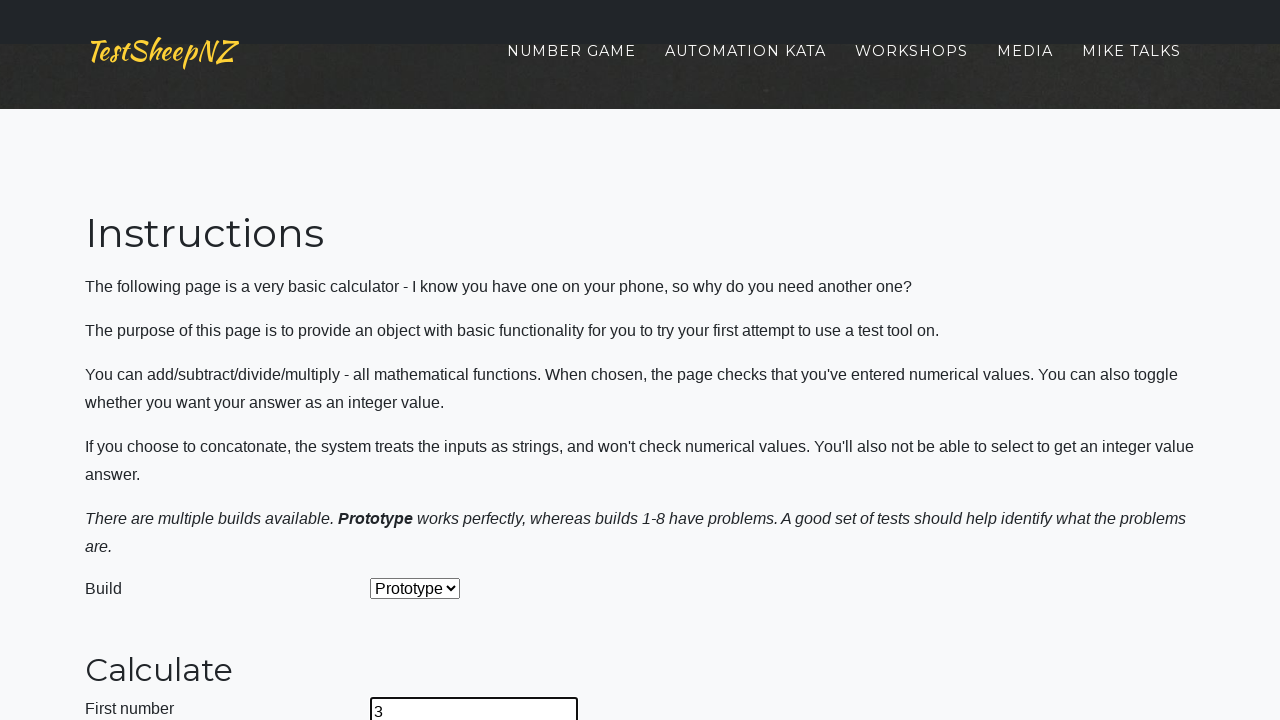

Entered second number '1' in number2Field on #number2Field
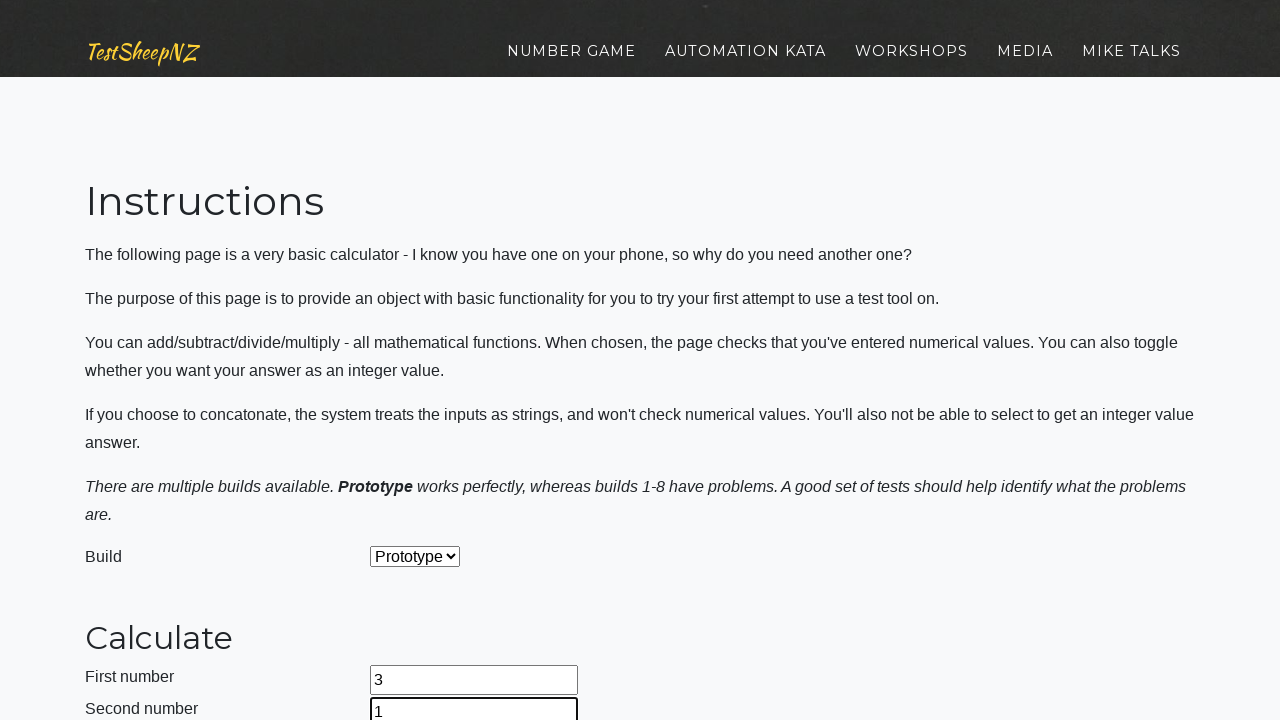

Clicked calculate button at (422, 361) on #calculateButton
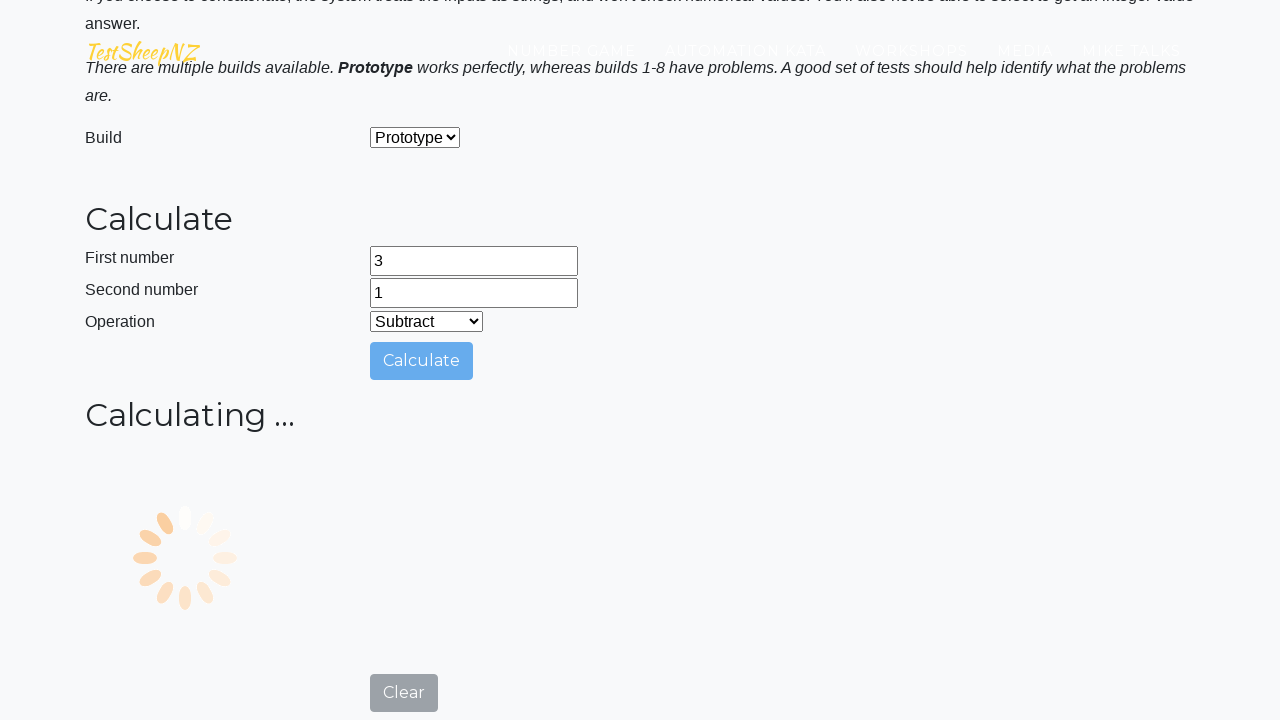

Result answer field appeared
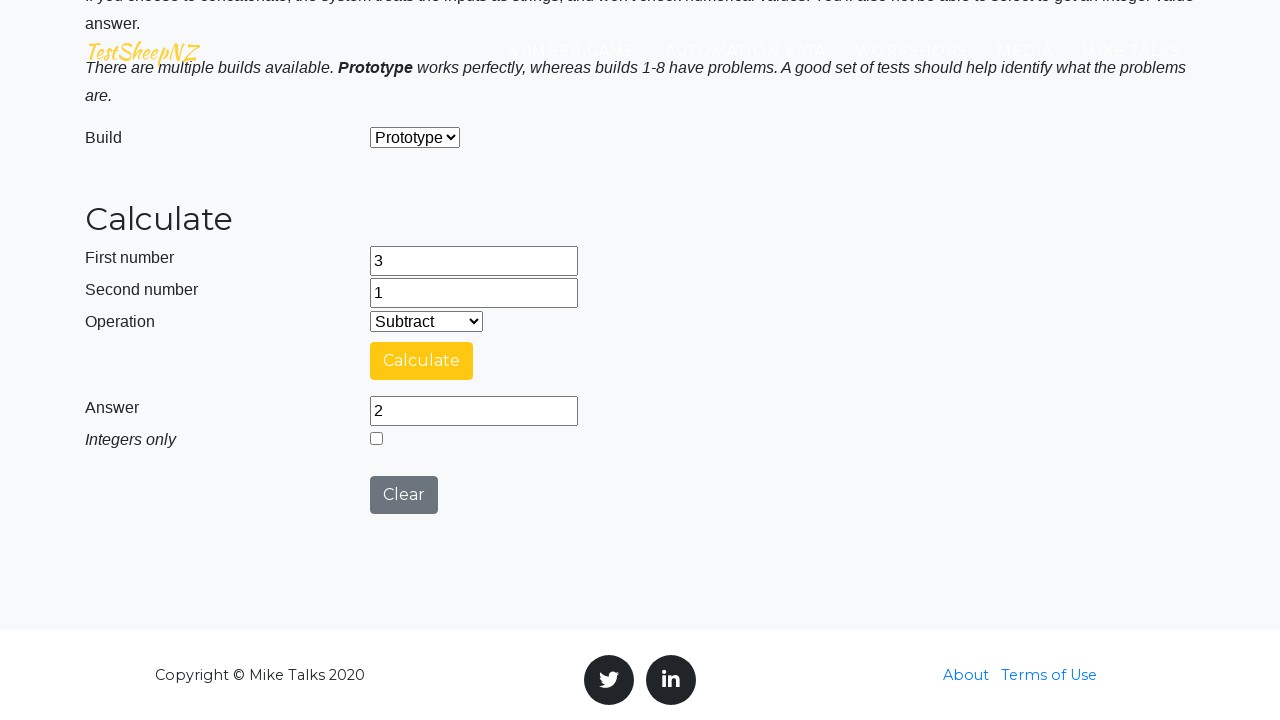

Retrieved result value from answer field
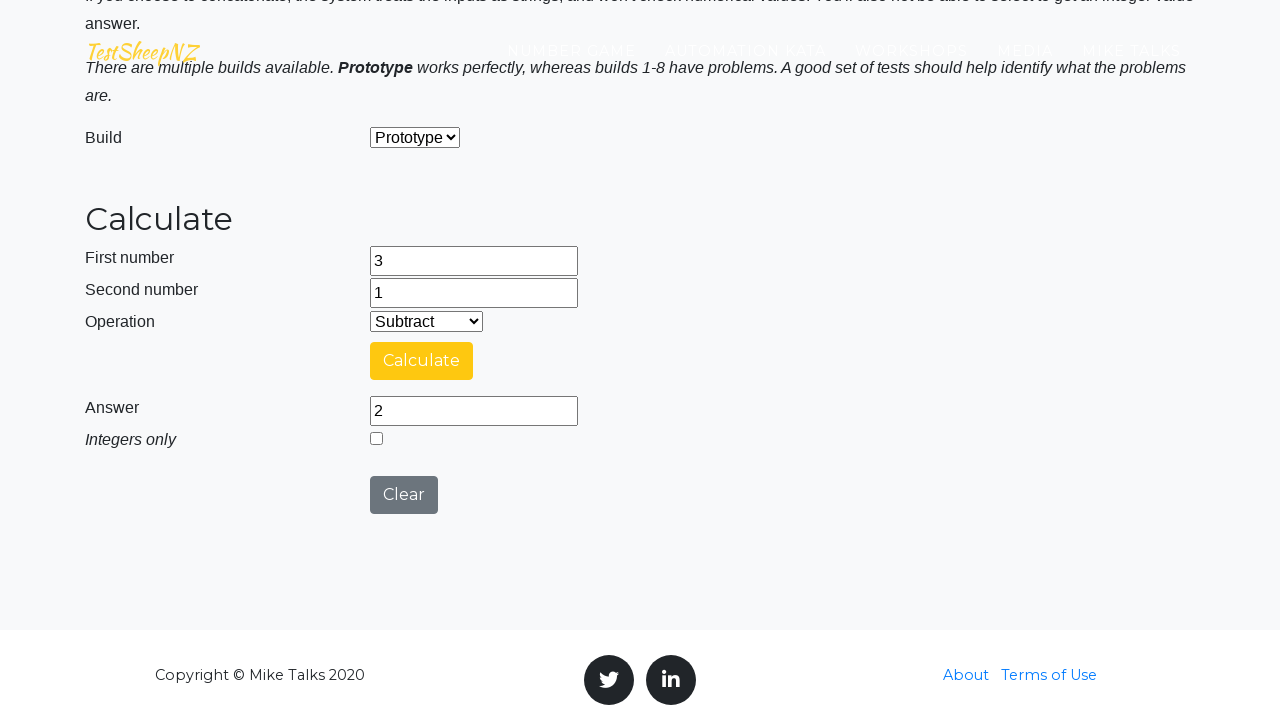

Verified result equals '2' (3 - 1 = 2)
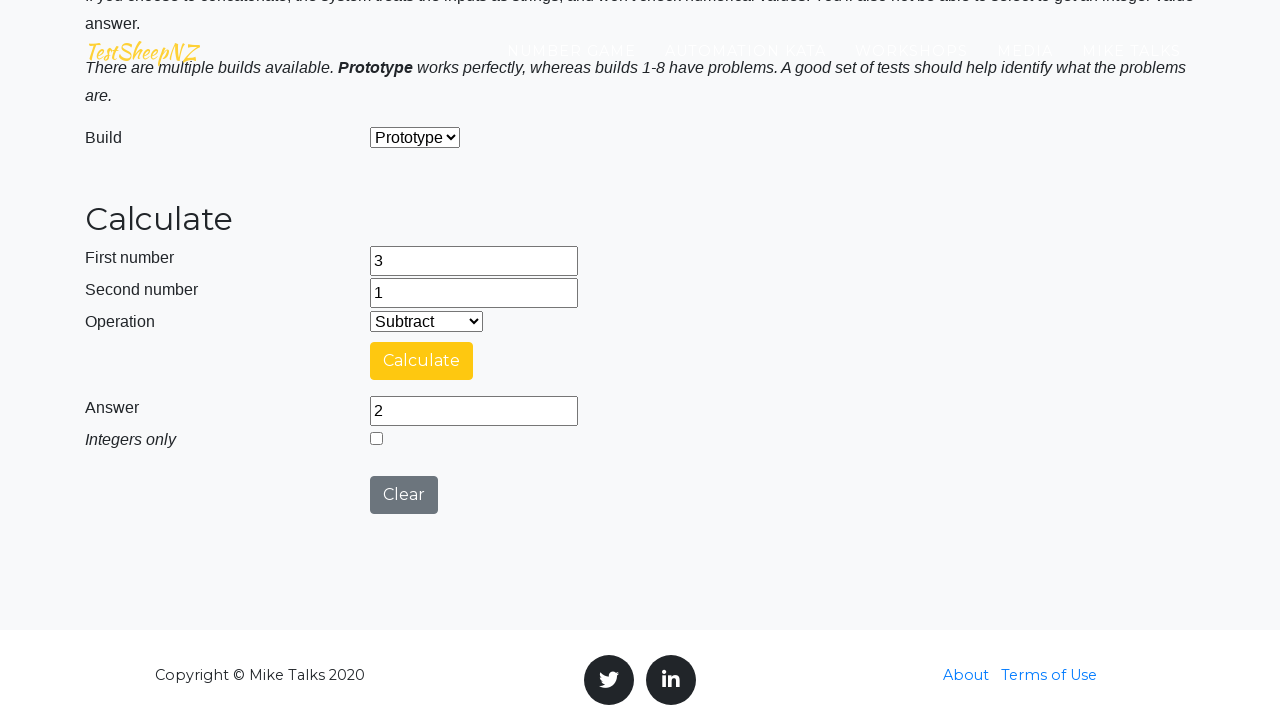

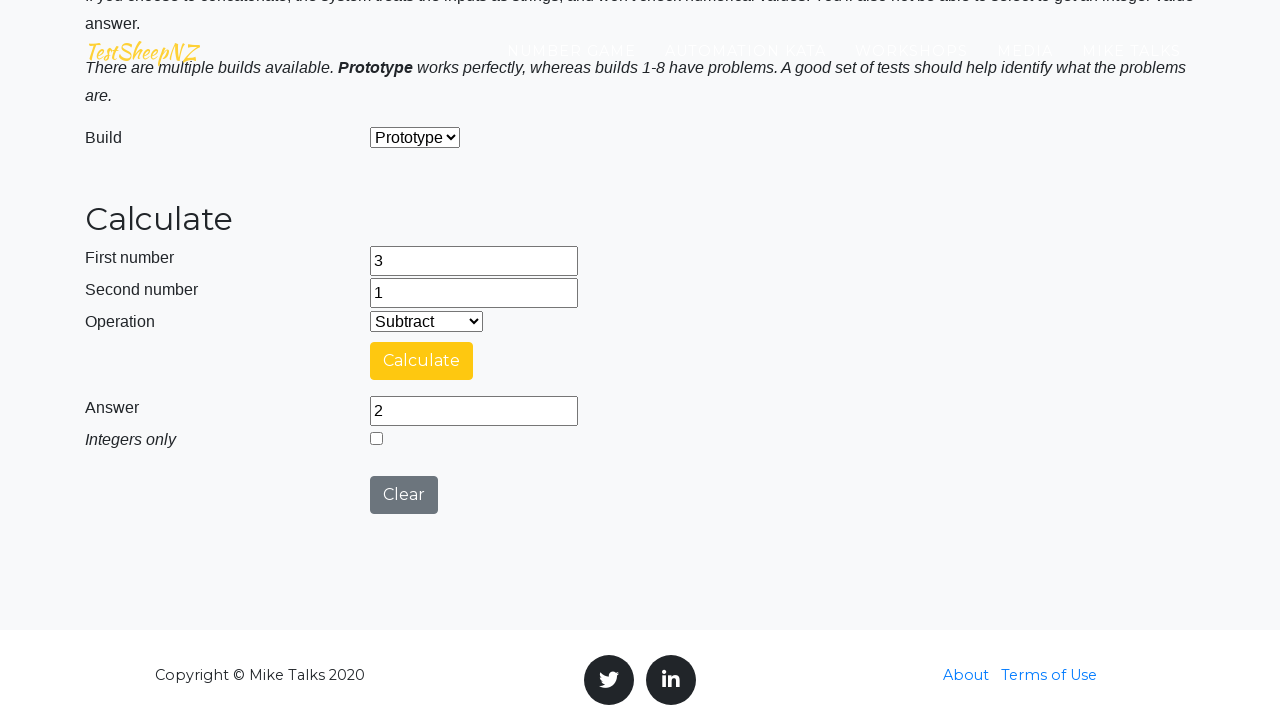